Tests registration form with mismatched password confirmation and verifies the error message

Starting URL: https://alada.vn/tai-khoan/dang-ky.html

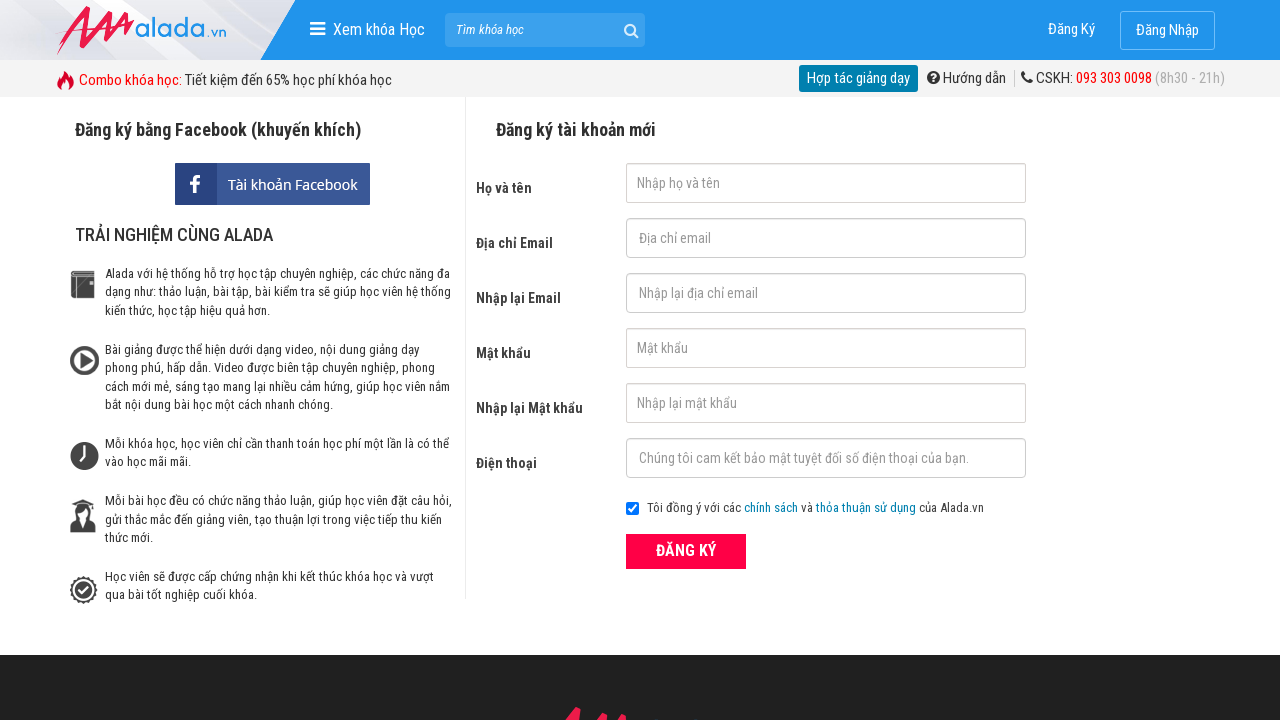

Filled first name field with 'Nguyễn Thanh An' on input[name='txtFirstname']
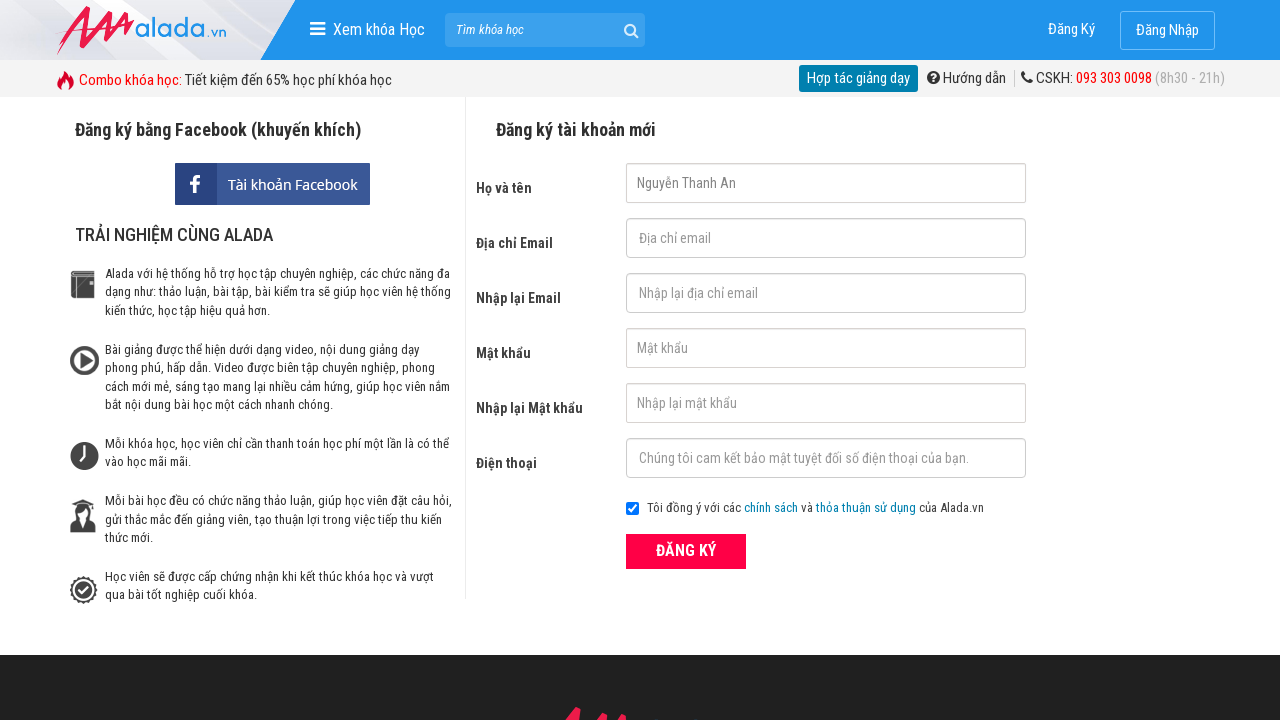

Filled email field with '123@123' on input[name='txtEmail']
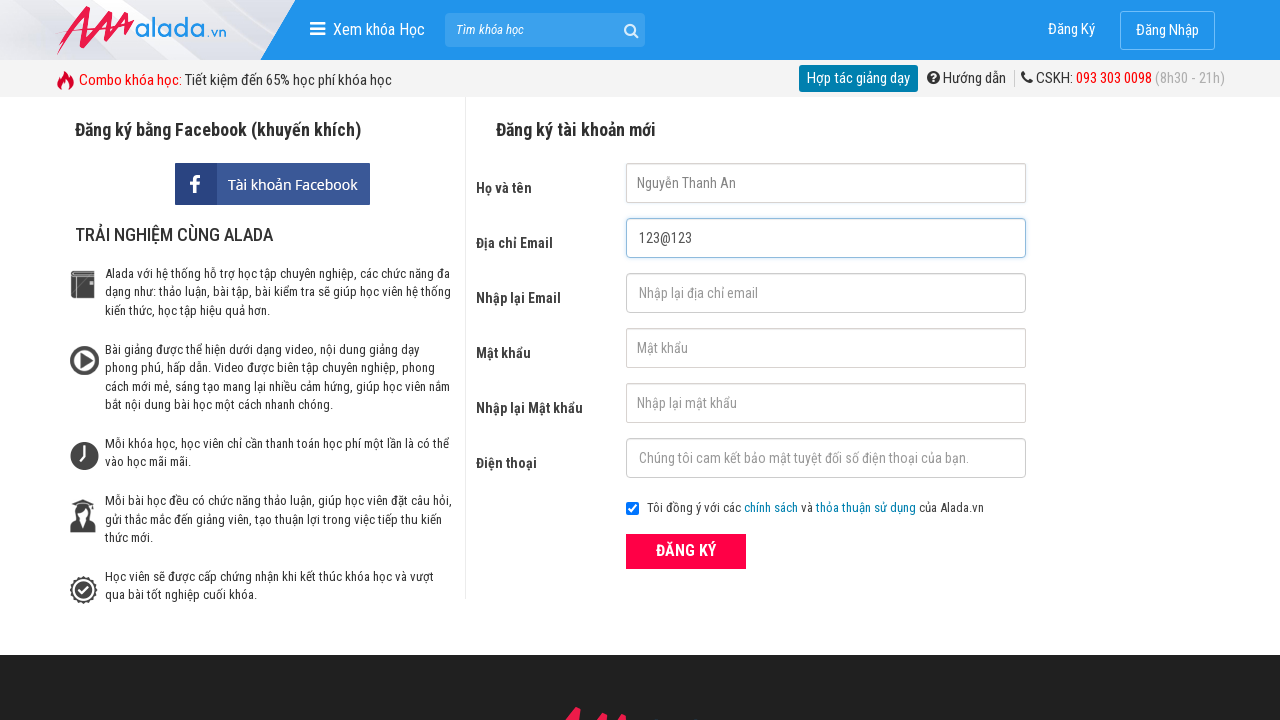

Filled confirm email field with '123@123' on input[name='txtCEmail']
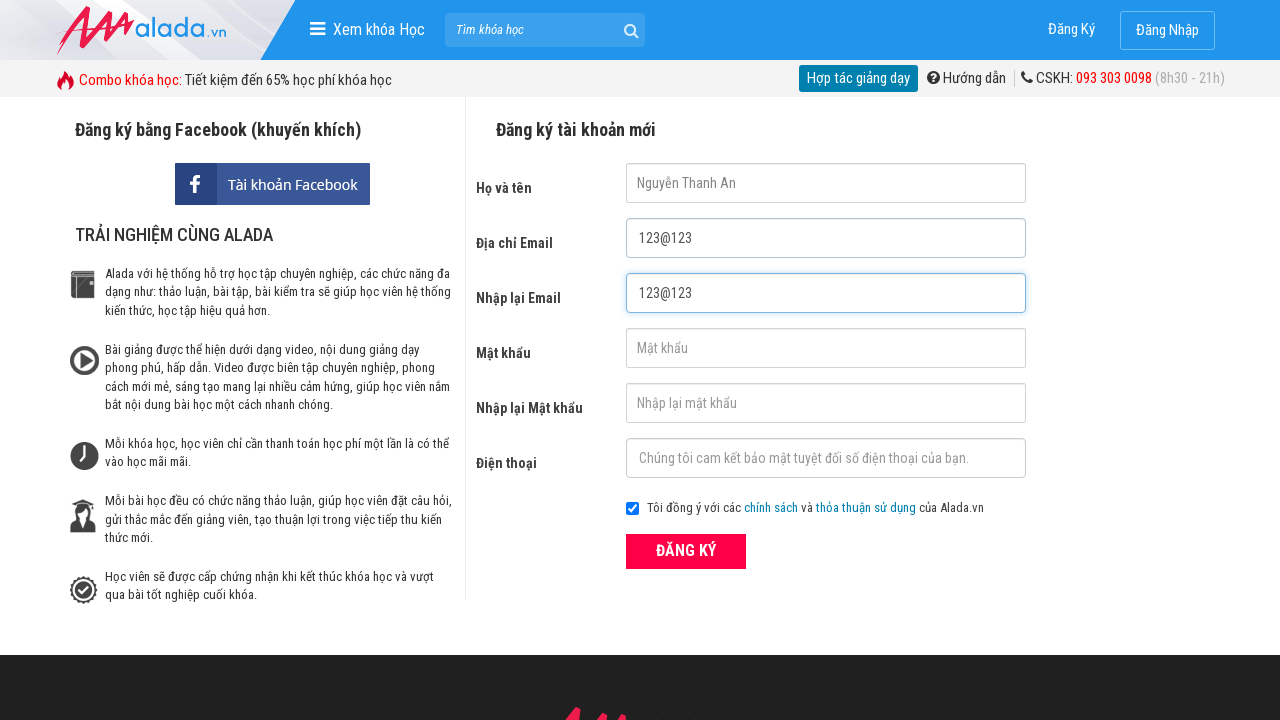

Filled password field with '123456' on input[name='txtPassword']
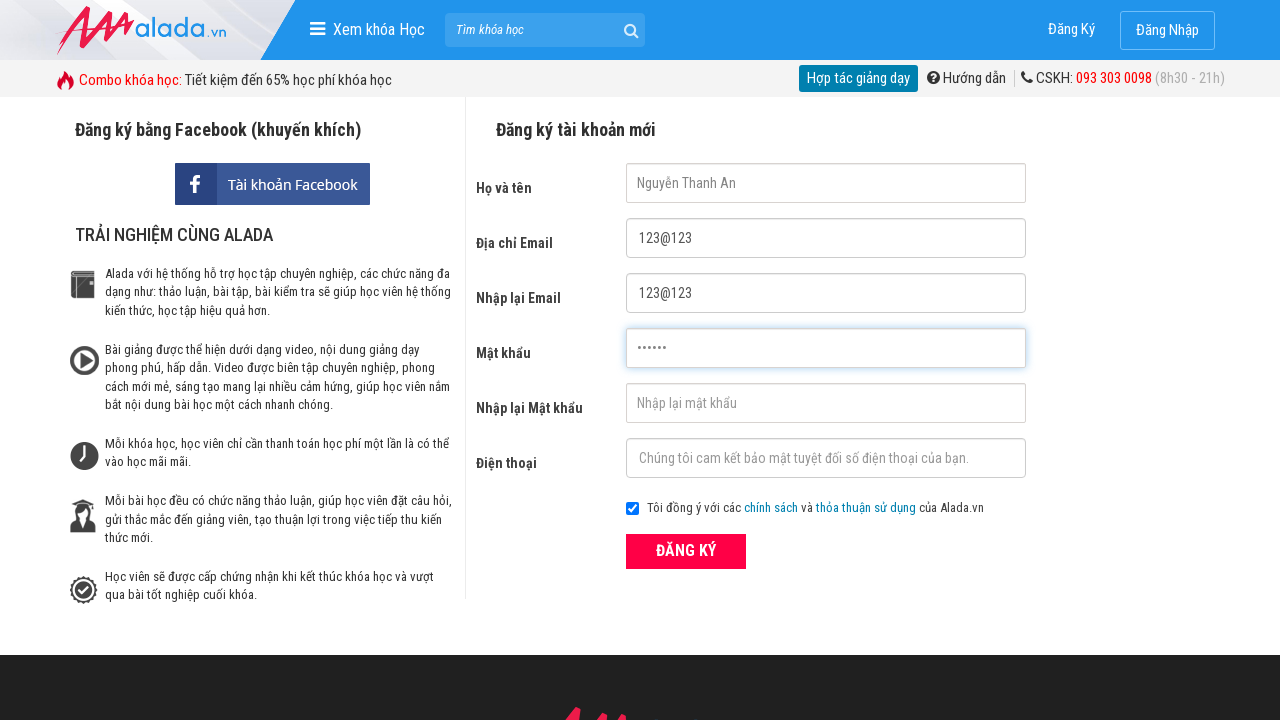

Filled confirm password field with mismatched password '123444' on input[name='txtCPassword']
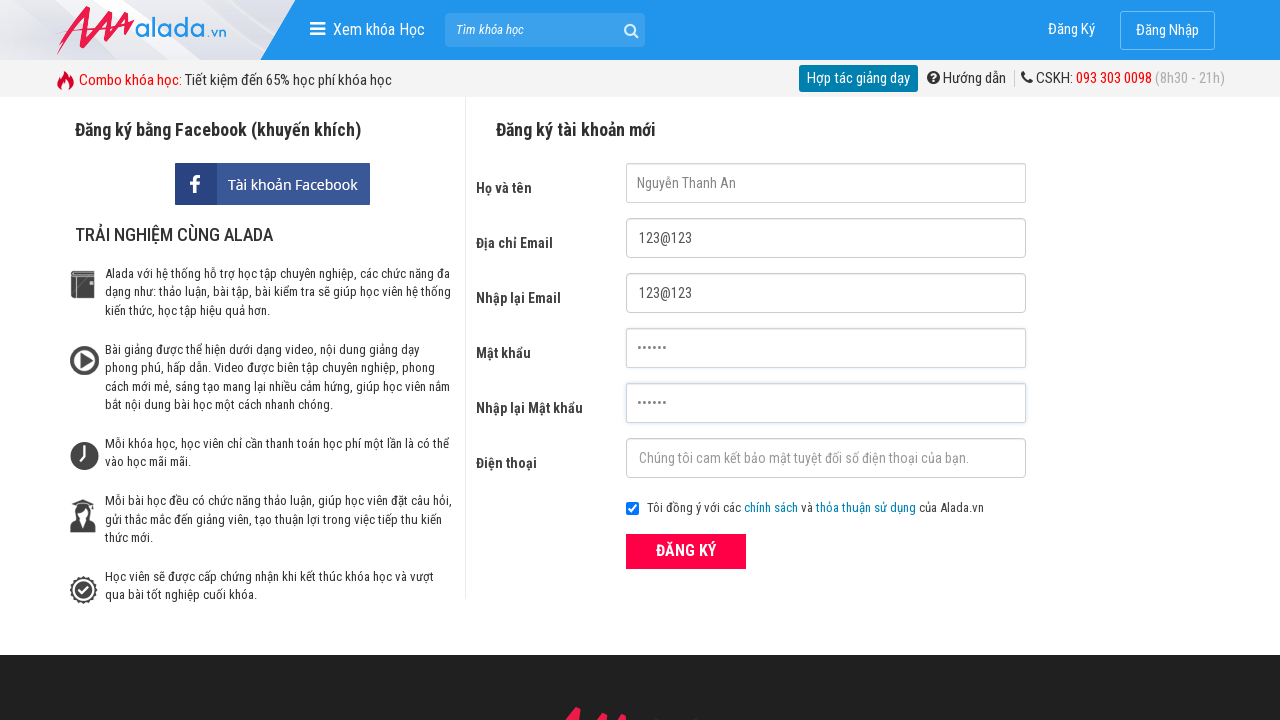

Filled phone field with '0123456789' on input[name='txtPhone']
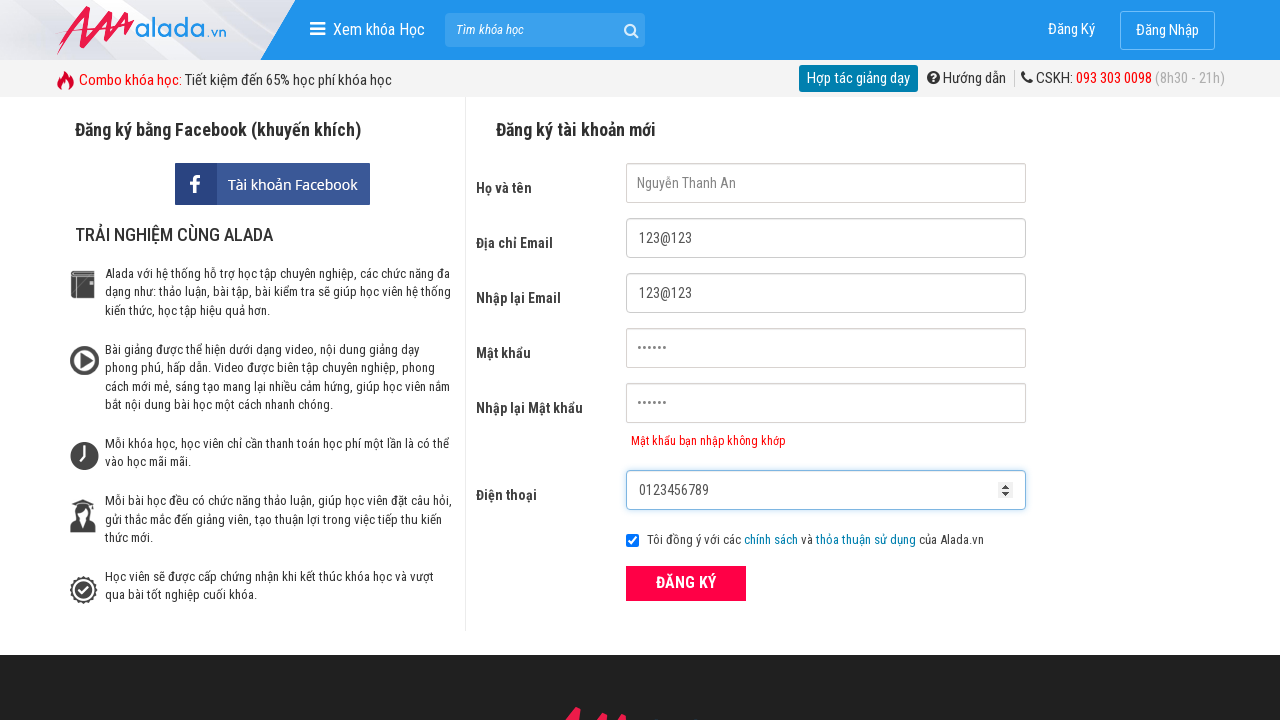

Clicked ĐĂNG KÝ (Register) button at (686, 583) on xpath=//form[@id='frmLogin']//button[text()='ĐĂNG KÝ']
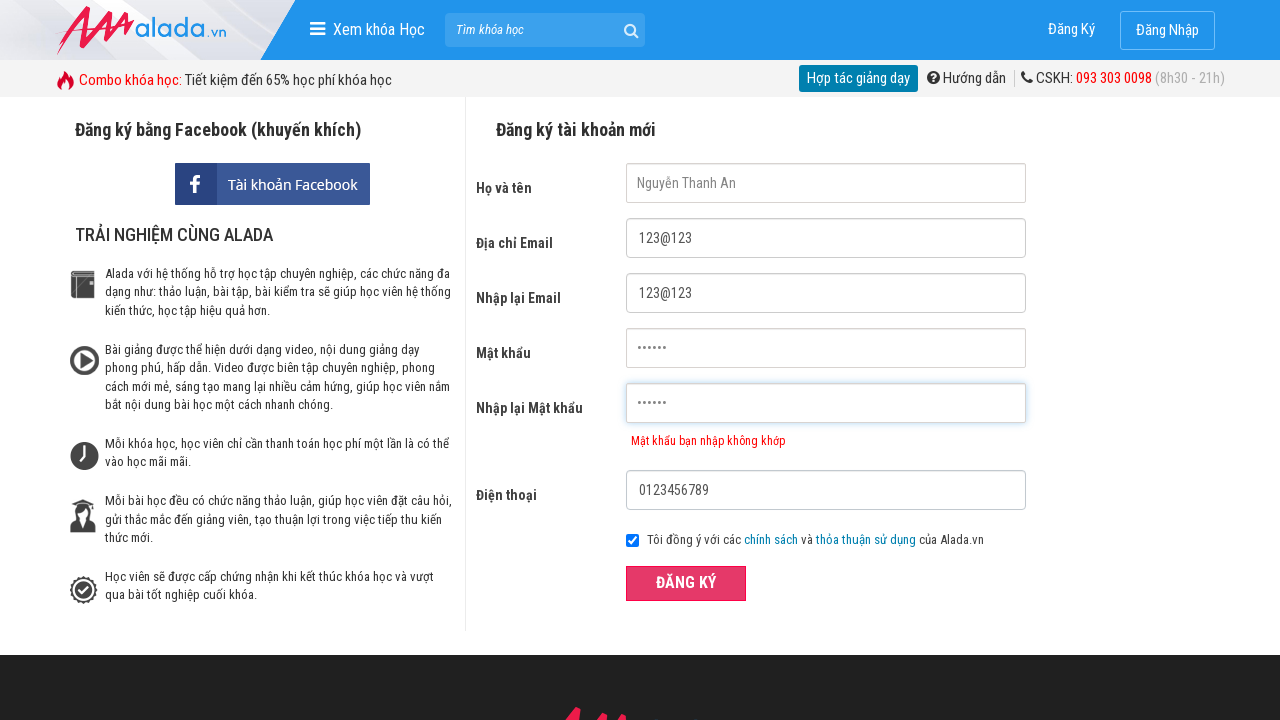

Password confirmation error message appeared
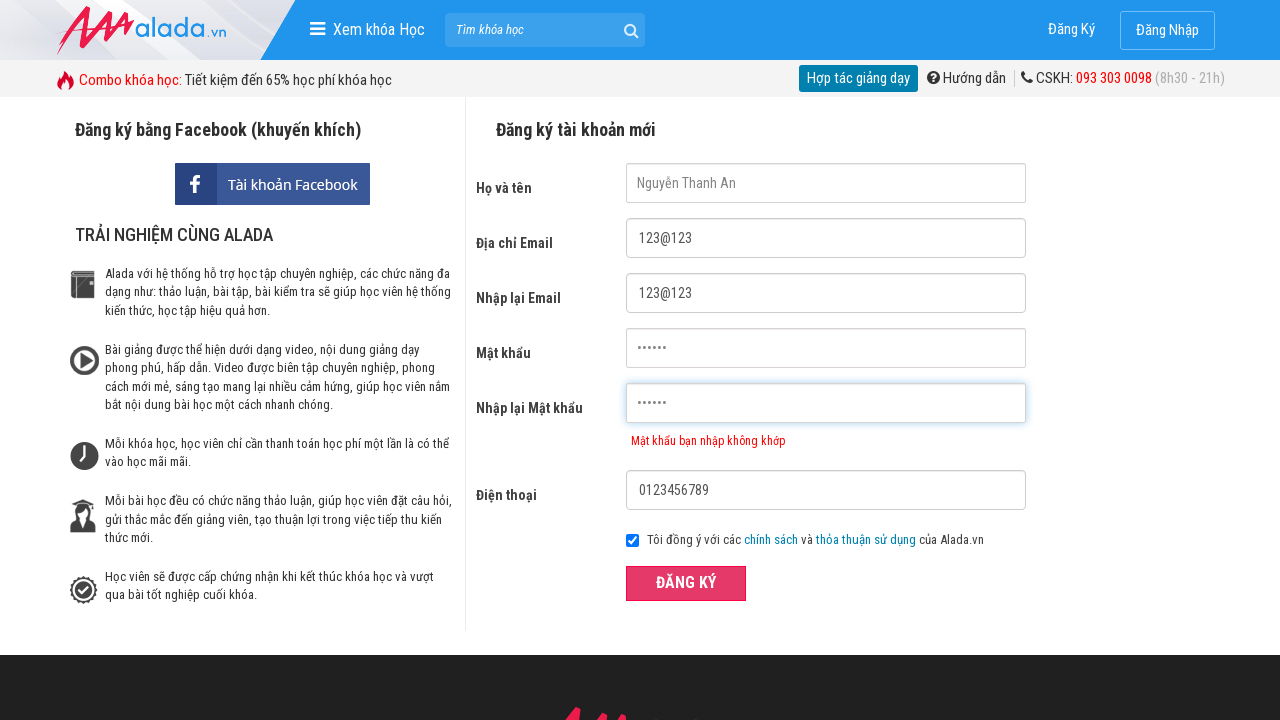

Verified error message: 'Mật khẩu bạn nhập không khớp' (Password does not match)
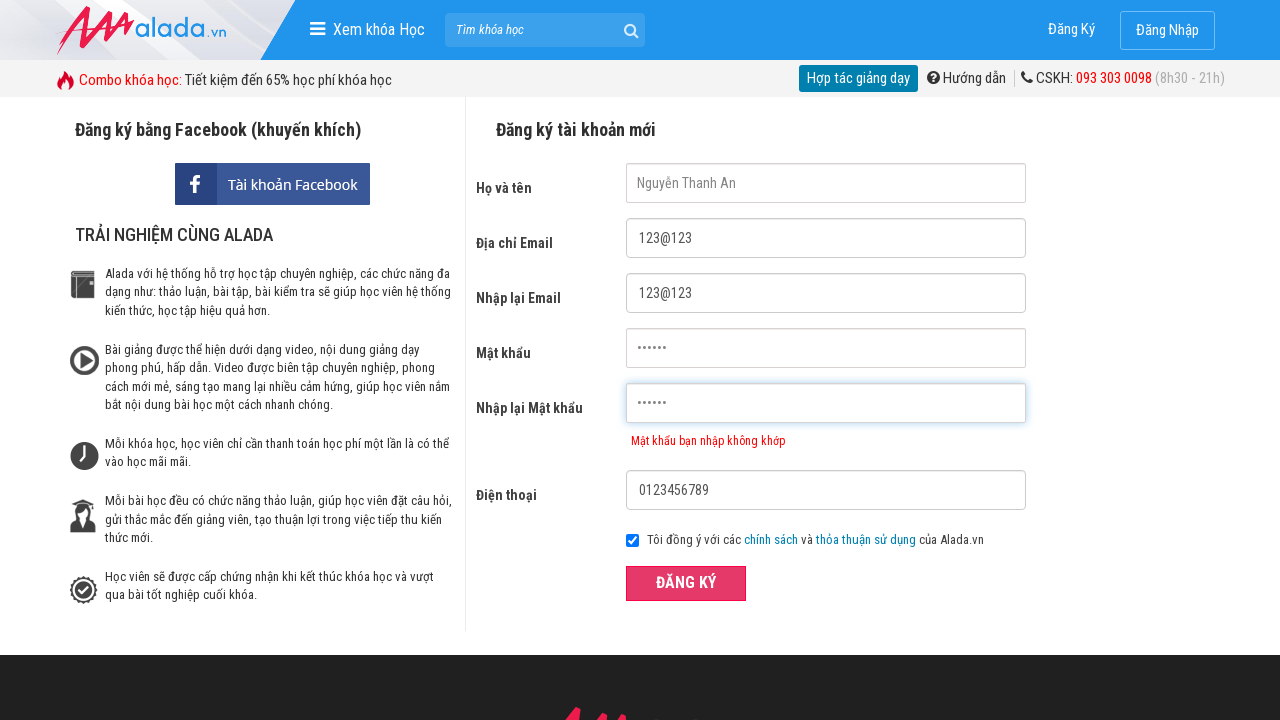

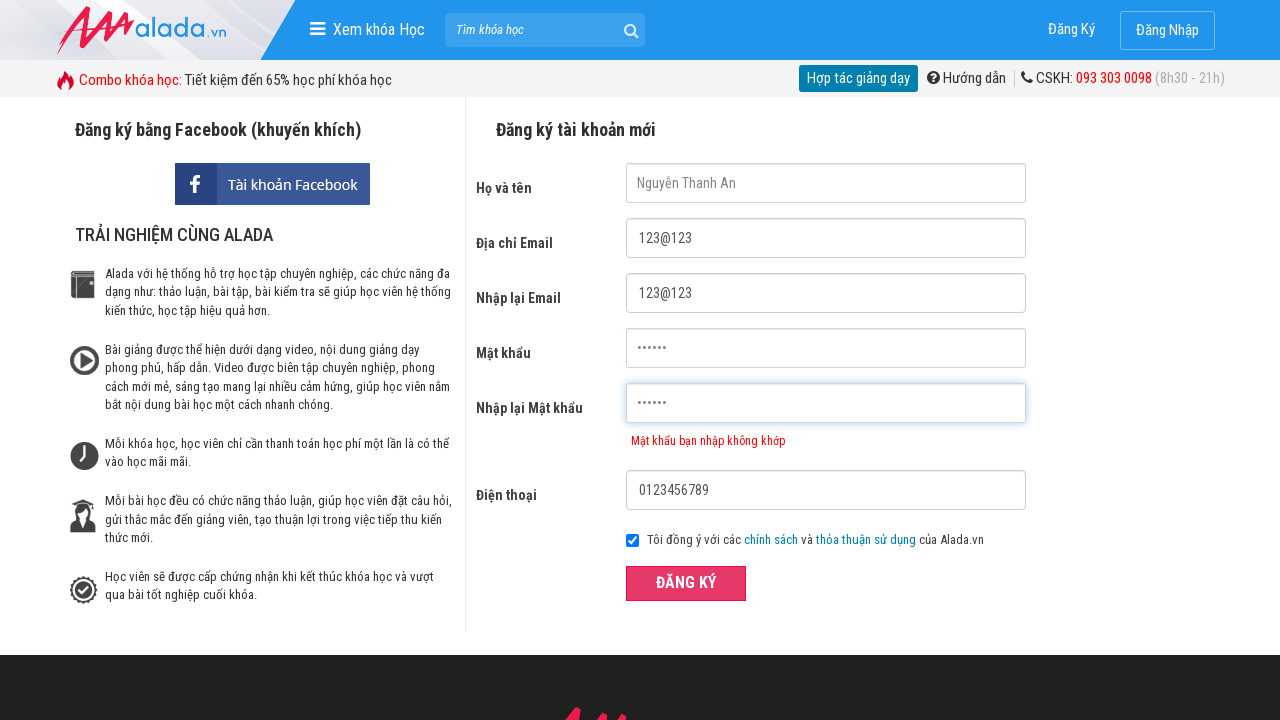